Tests a practice form by filling in personal details (name, email, phone, address), selecting gender and preferred days via radio/checkboxes, choosing country and colors from dropdowns, and verifying the form data is correctly entered.

Starting URL: https://testautomationpractice.blogspot.com/

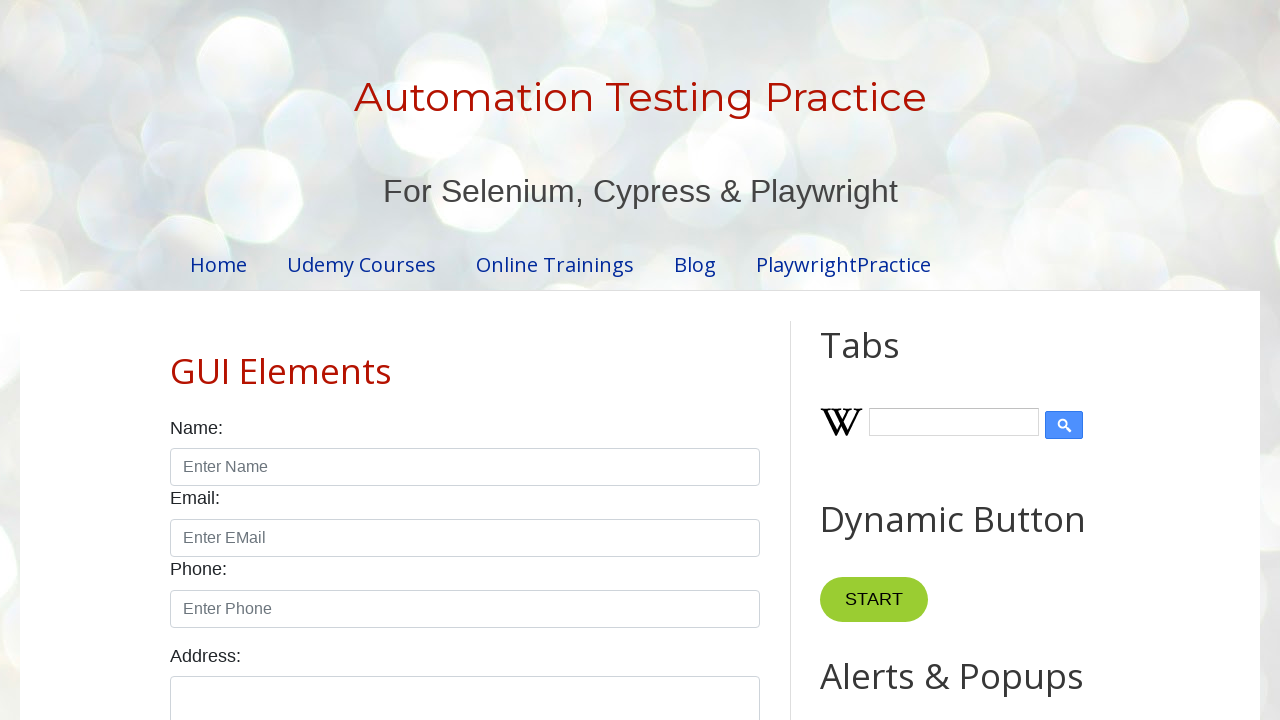

Page loaded and network idle
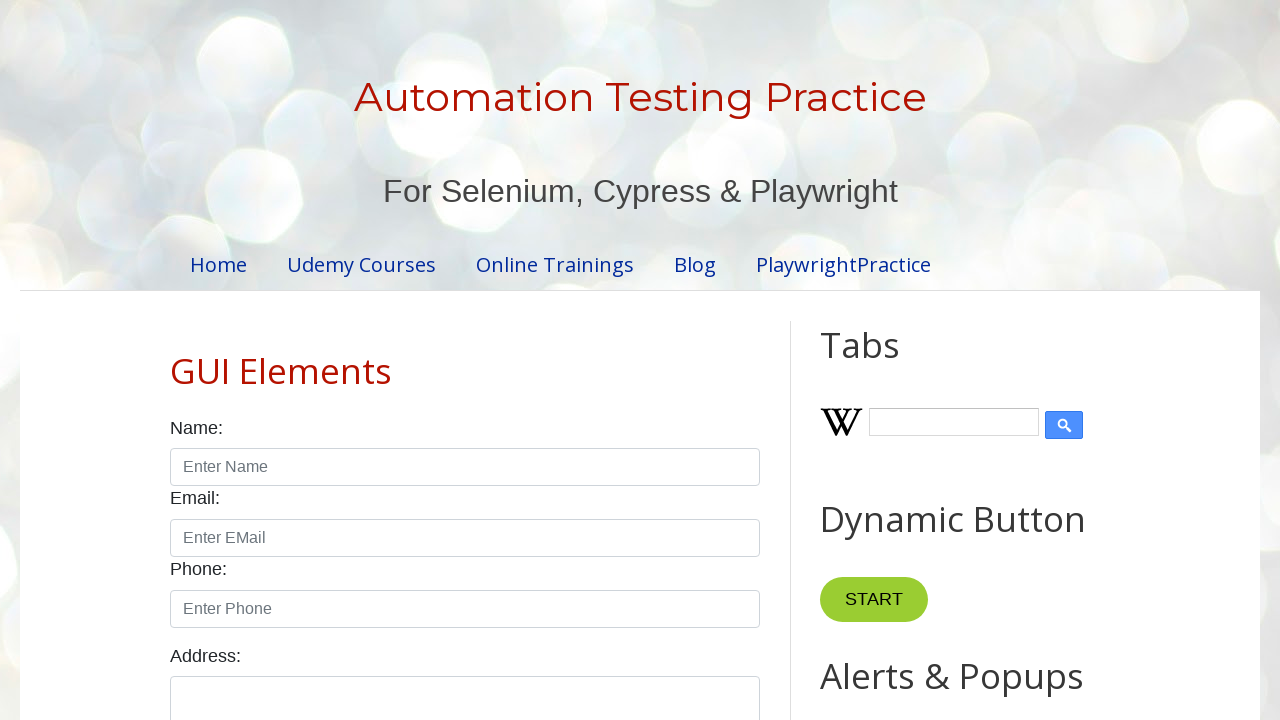

Filled name field with 'John Doe' on #name
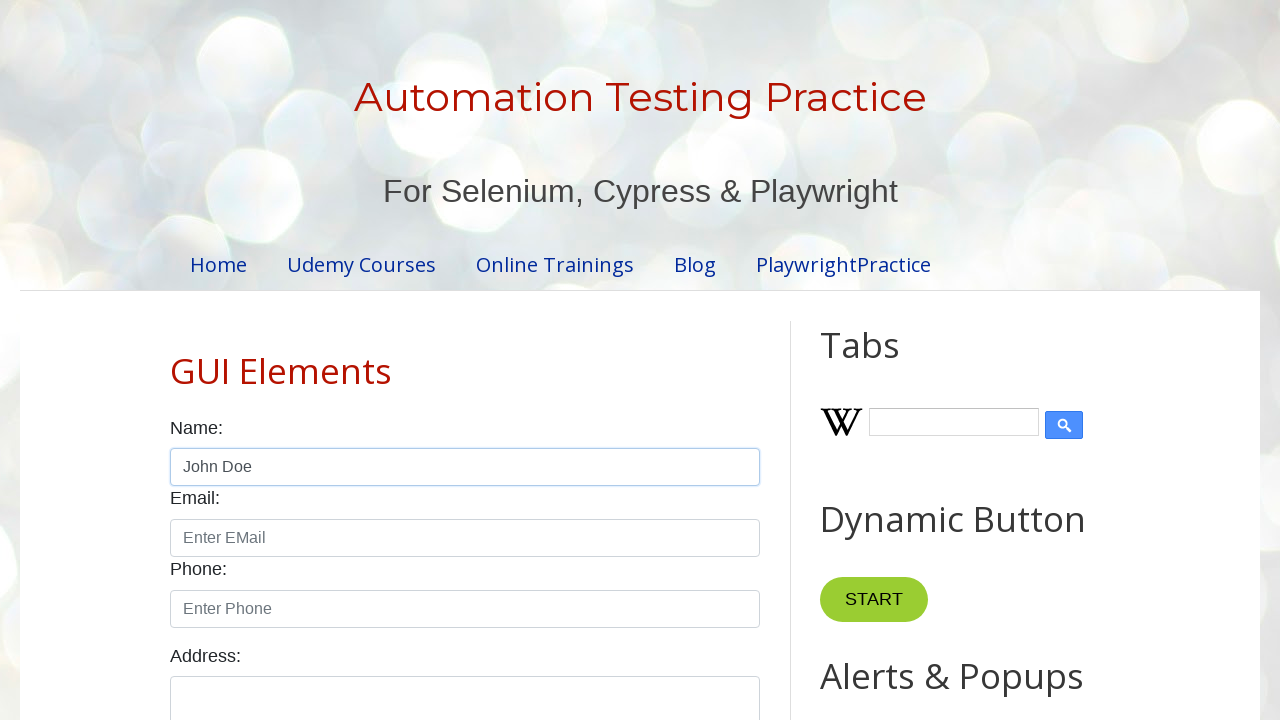

Filled email field with 'john.doe@example.com' on #email
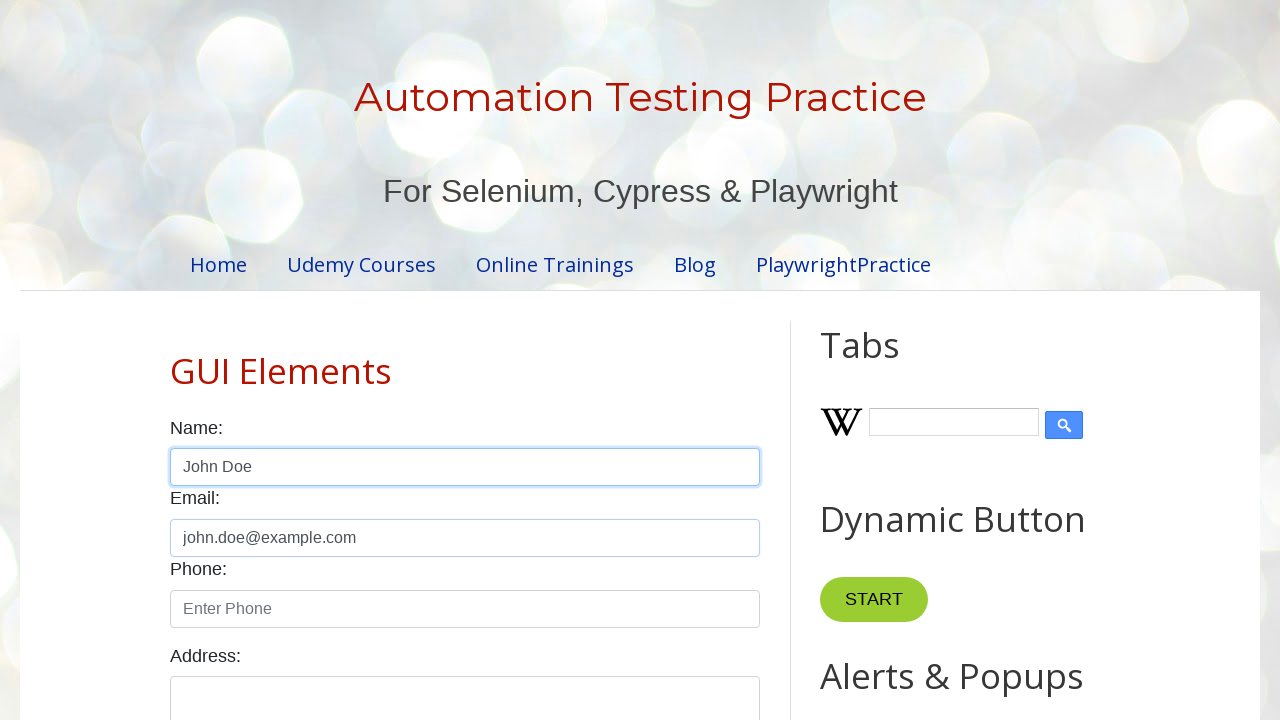

Filled phone field with '555-123-4567' on #phone
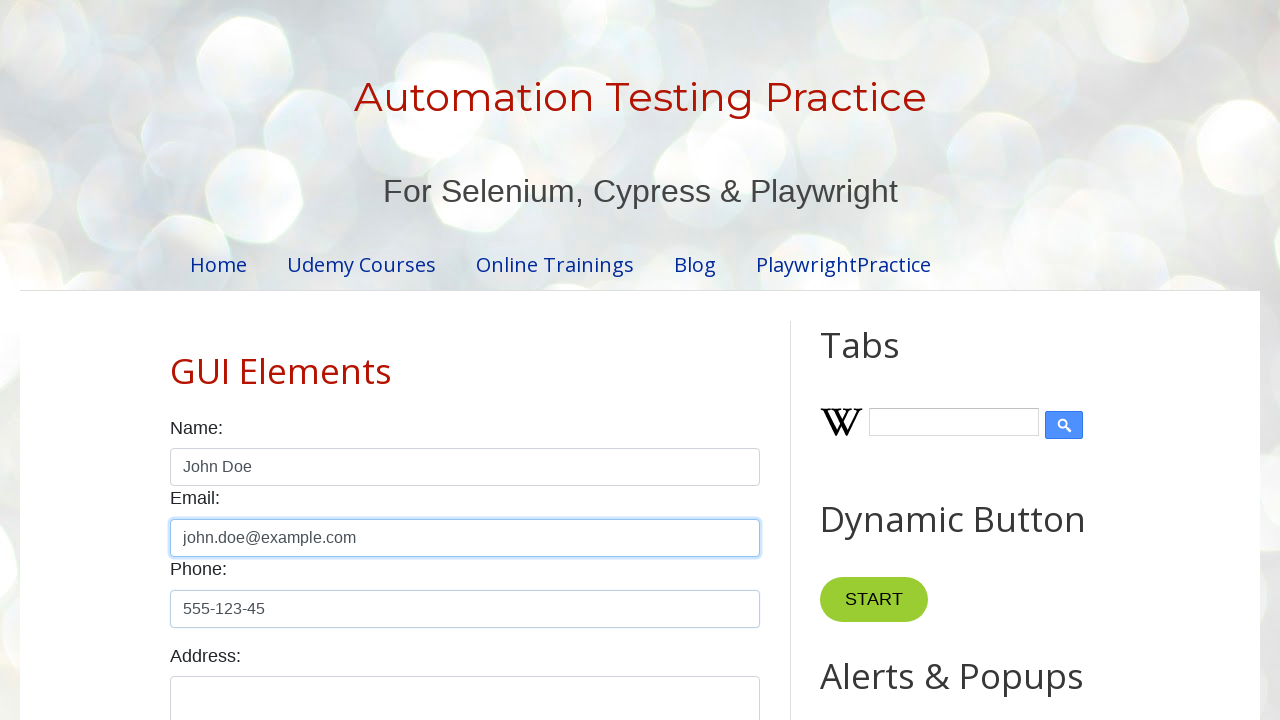

Filled address field with '123 Main Street, Anytown, USA' on #textarea
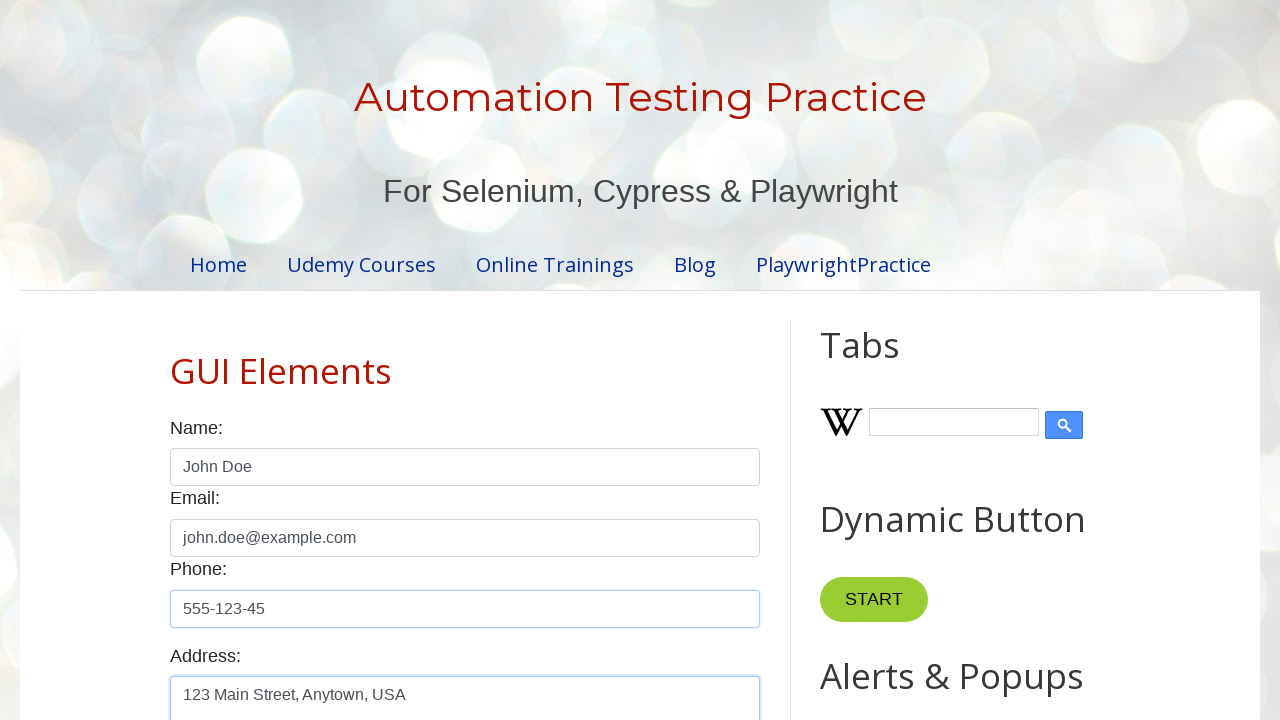

Selected male gender radio button at (176, 360) on #male
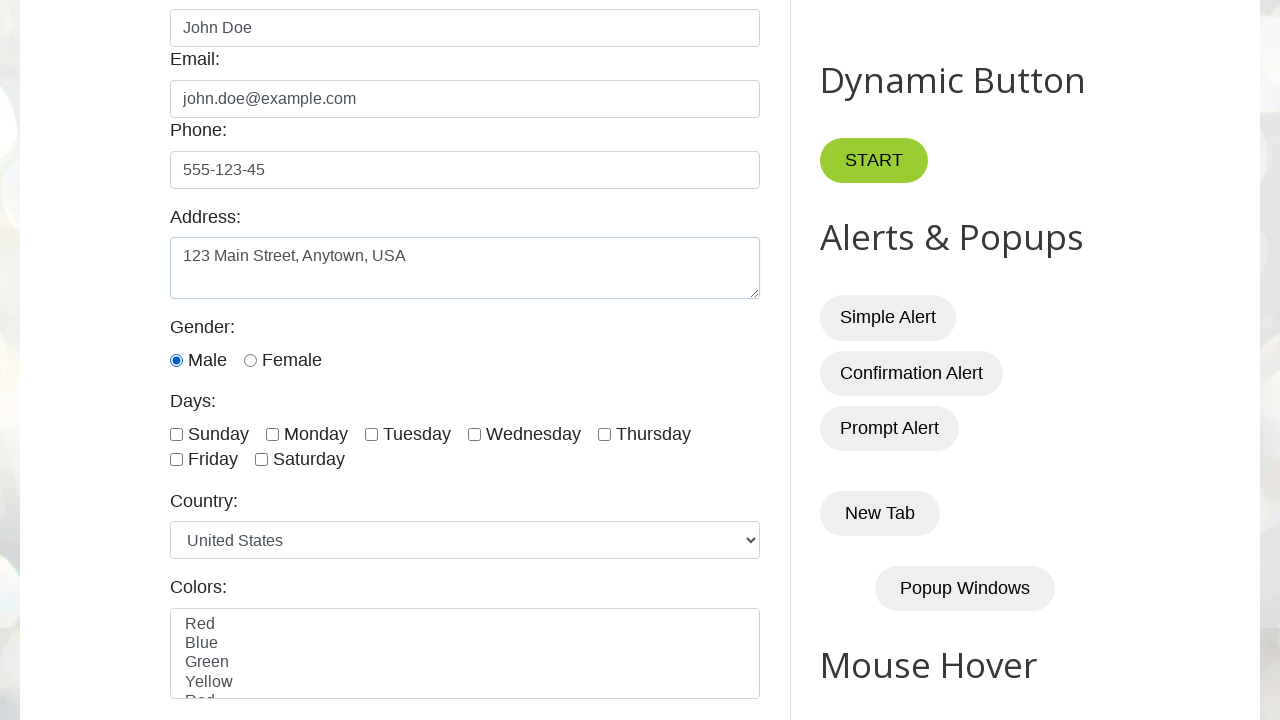

Selected Monday checkbox at (272, 434) on #monday
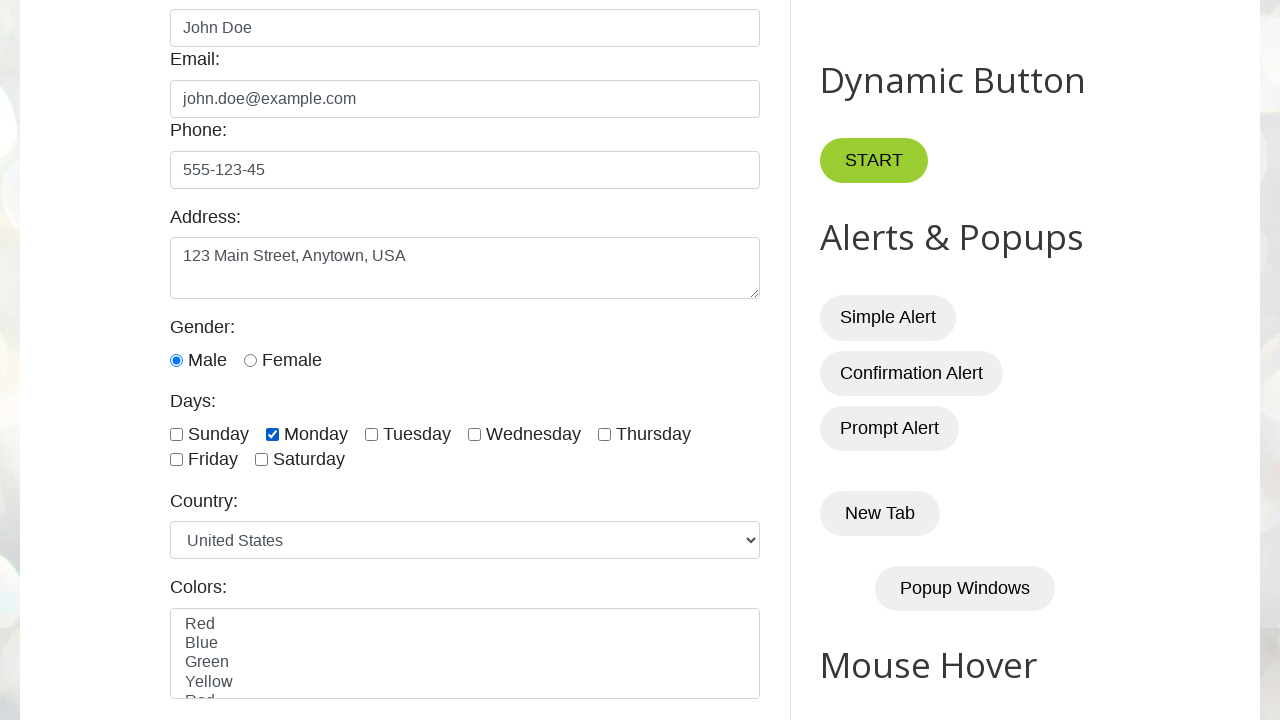

Selected Wednesday checkbox at (474, 434) on #wednesday
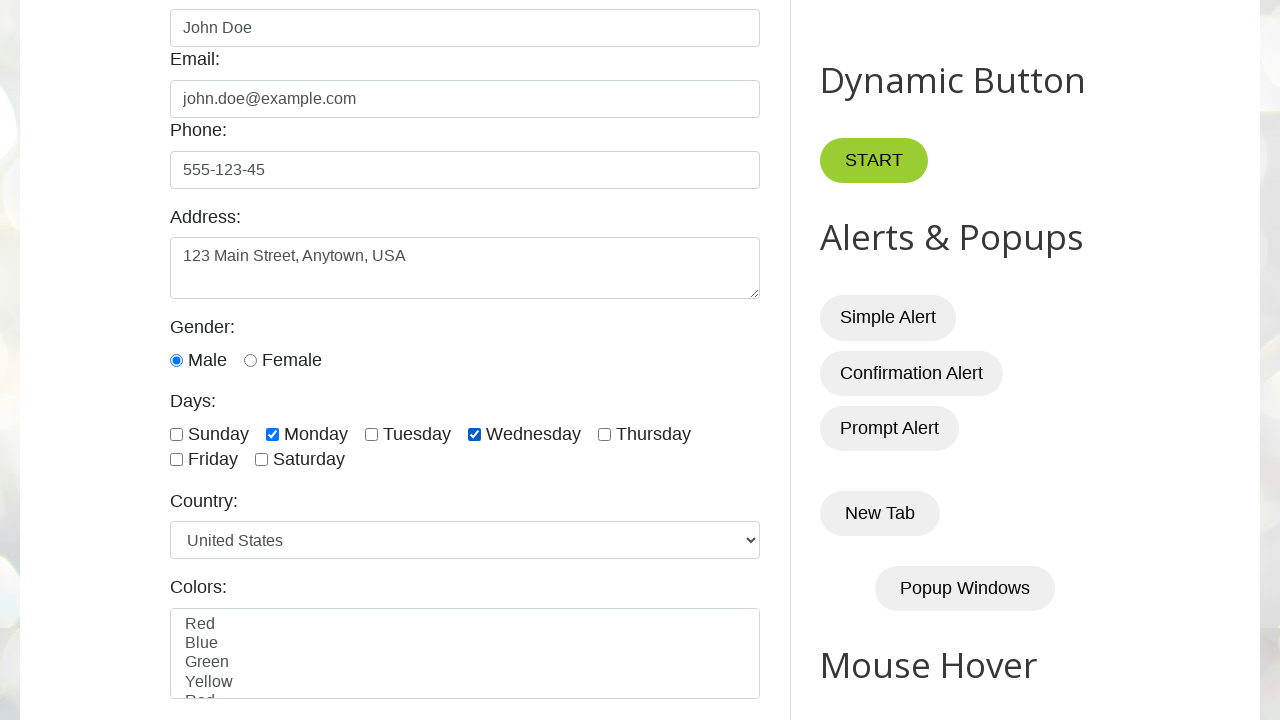

Selected 'Canada' from country dropdown on #country
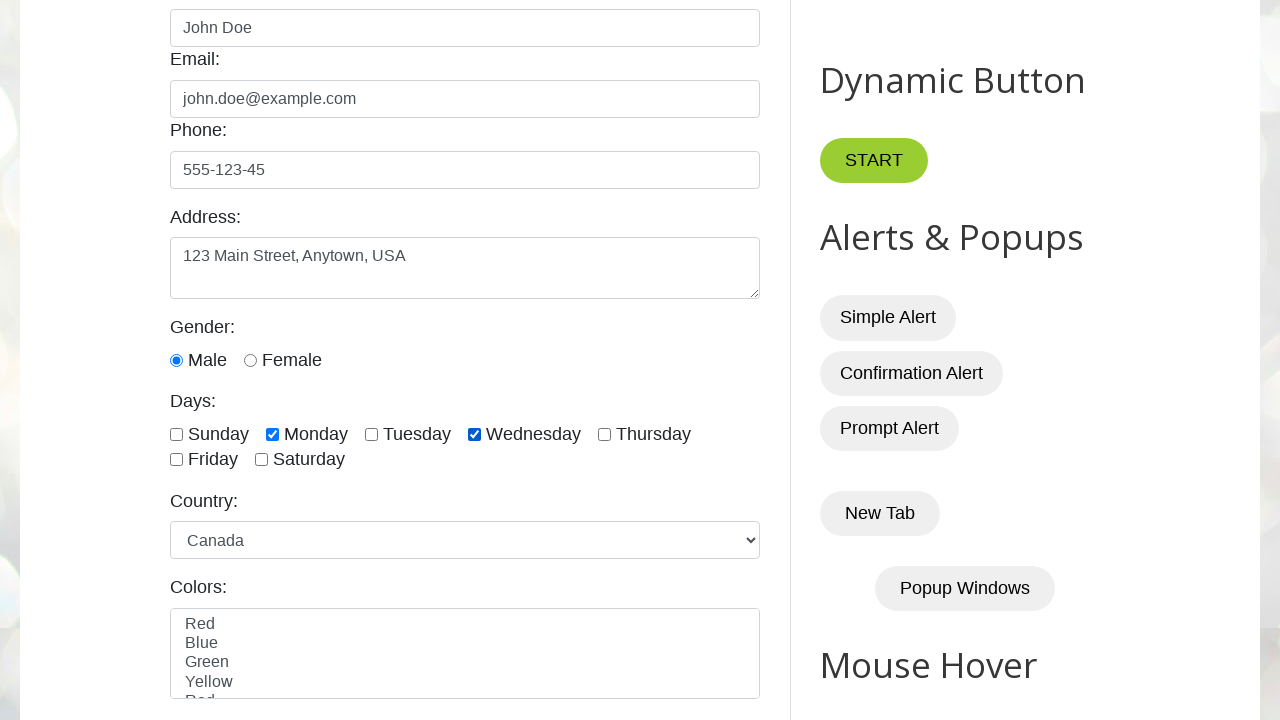

Selected 'red' and 'blue' from colors dropdown on #colors
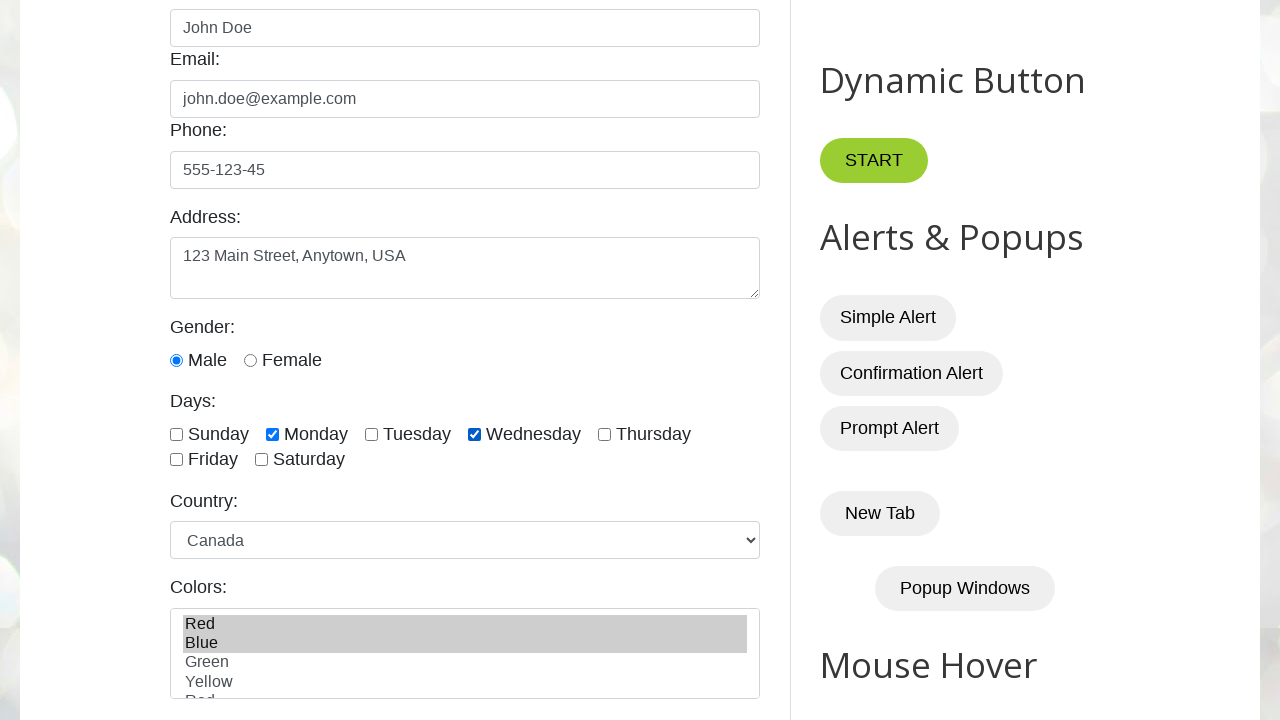

Verified name field contains 'John Doe'
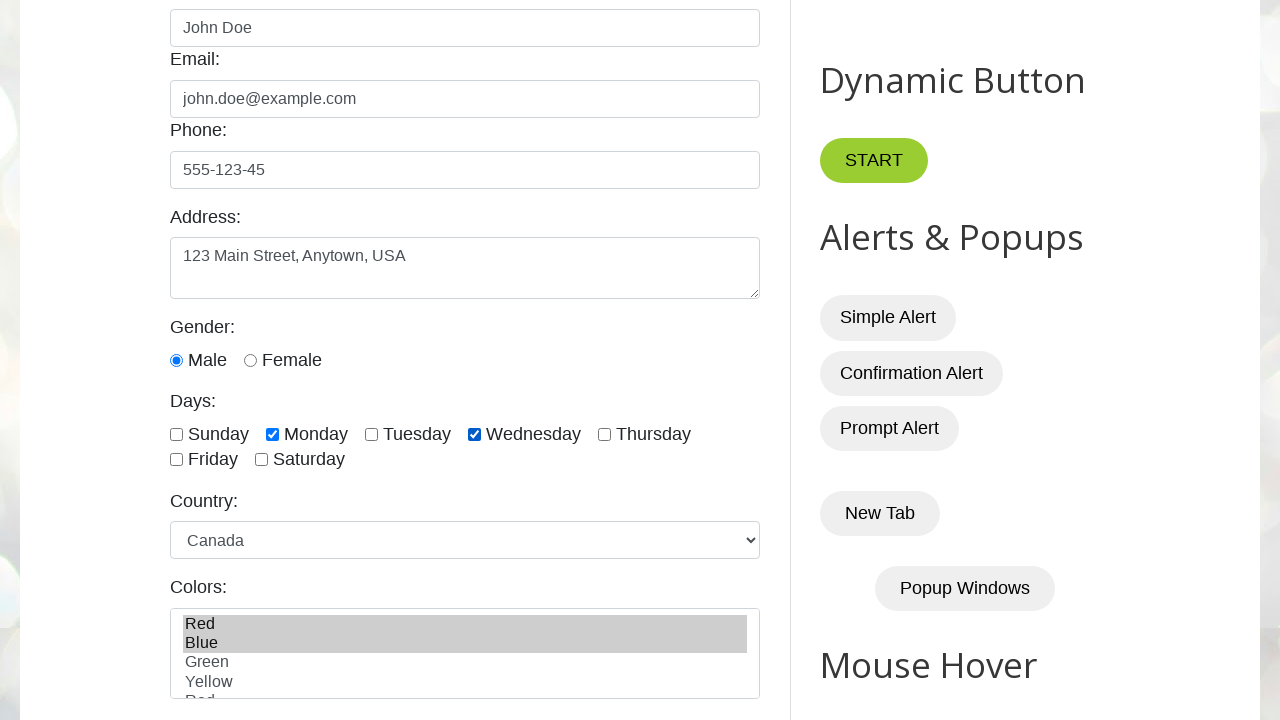

Verified email field contains 'john.doe@example.com'
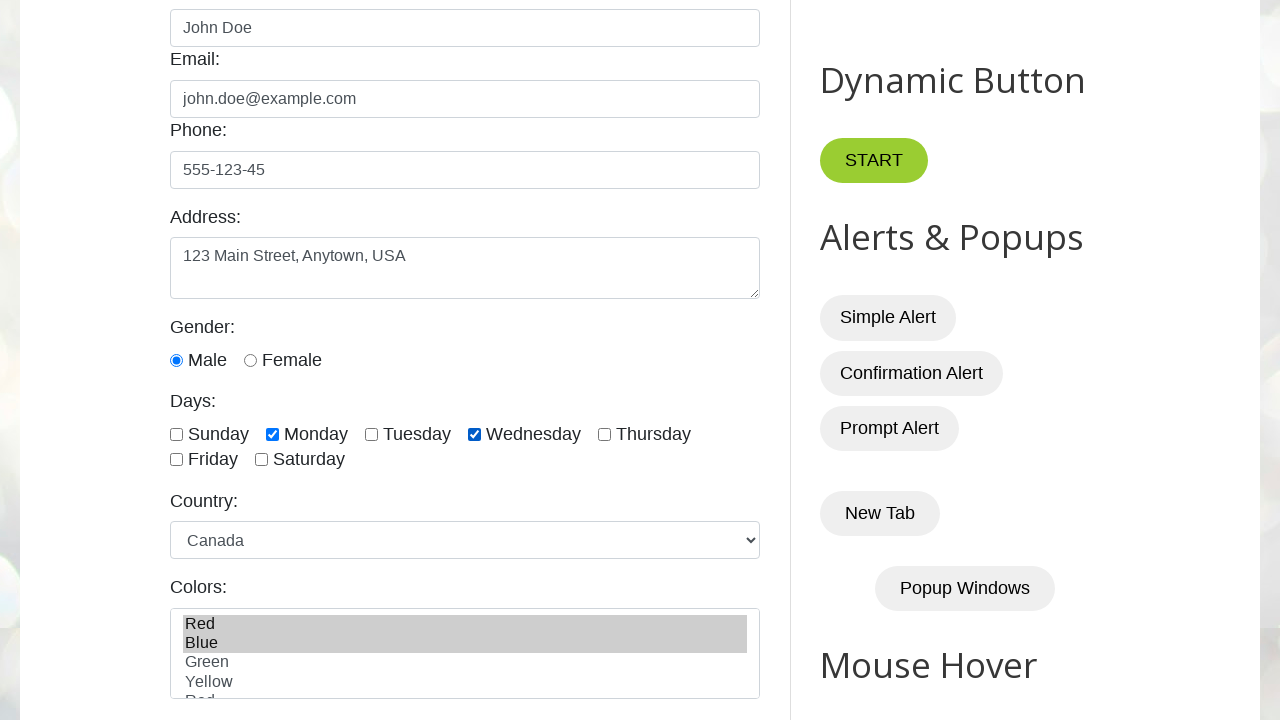

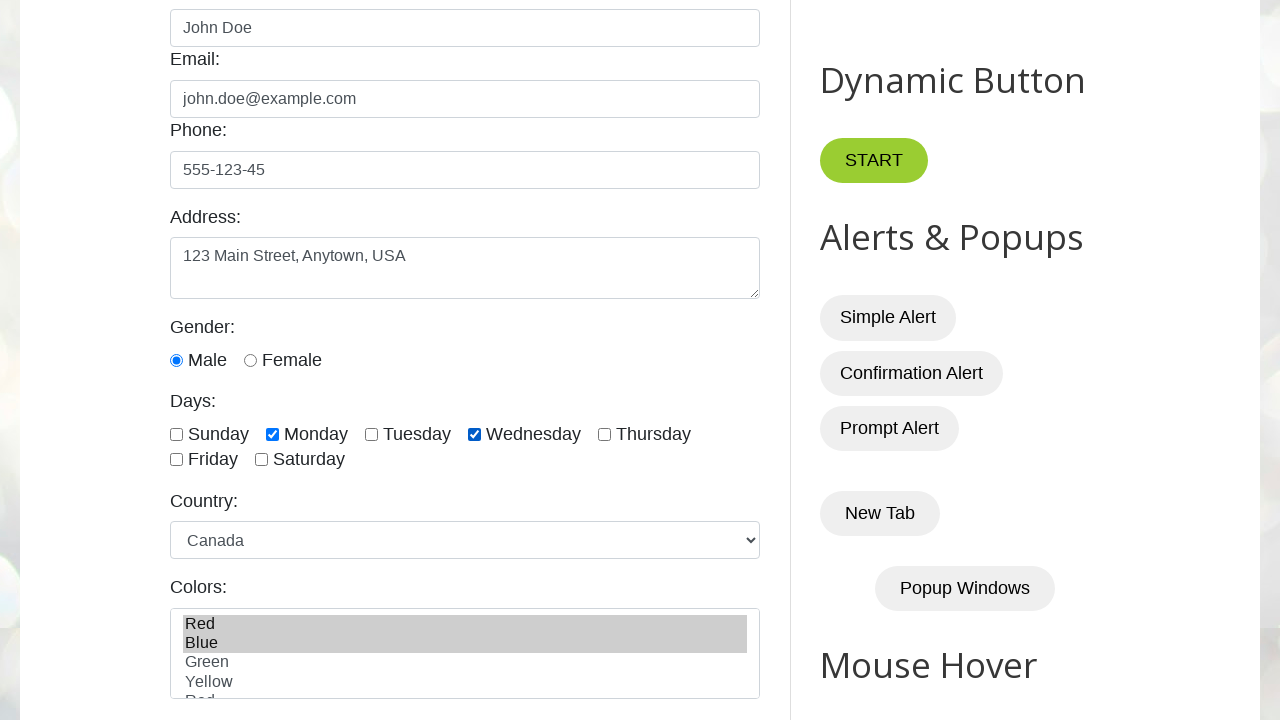